Tests adding a product to cart by opening a product in a new tab, adding it to cart, then verifying the product appears in the cart with correct name and price

Starting URL: https://www.demoblaze.com/index.html

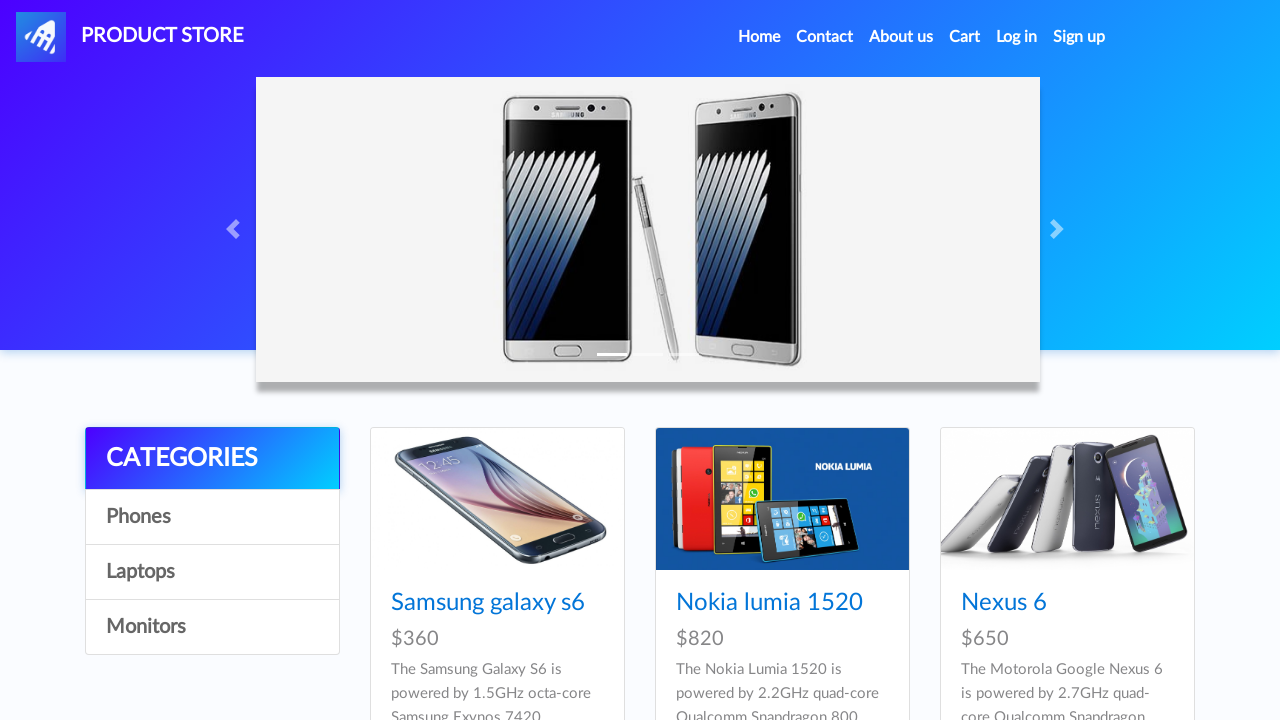

Clicked on Notebooks category at (212, 572) on a#itemc[onclick="byCat('notebook')"]
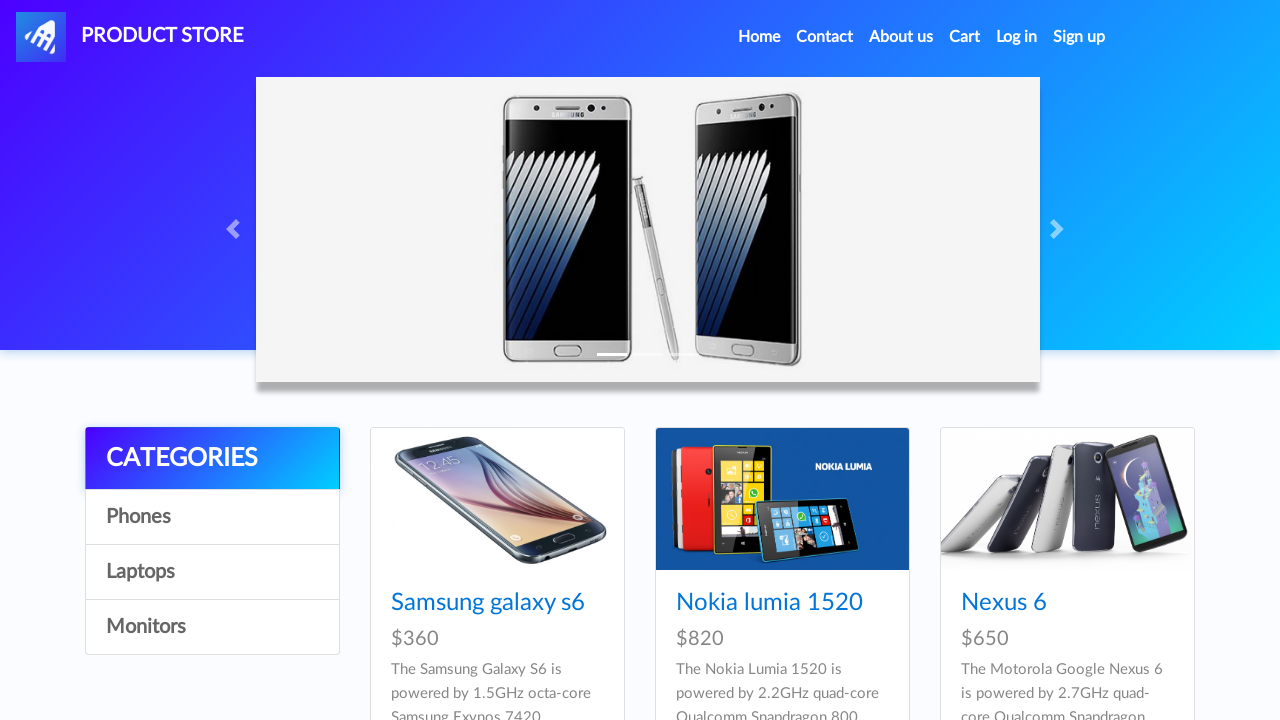

Product selector loaded for MacBook Pro
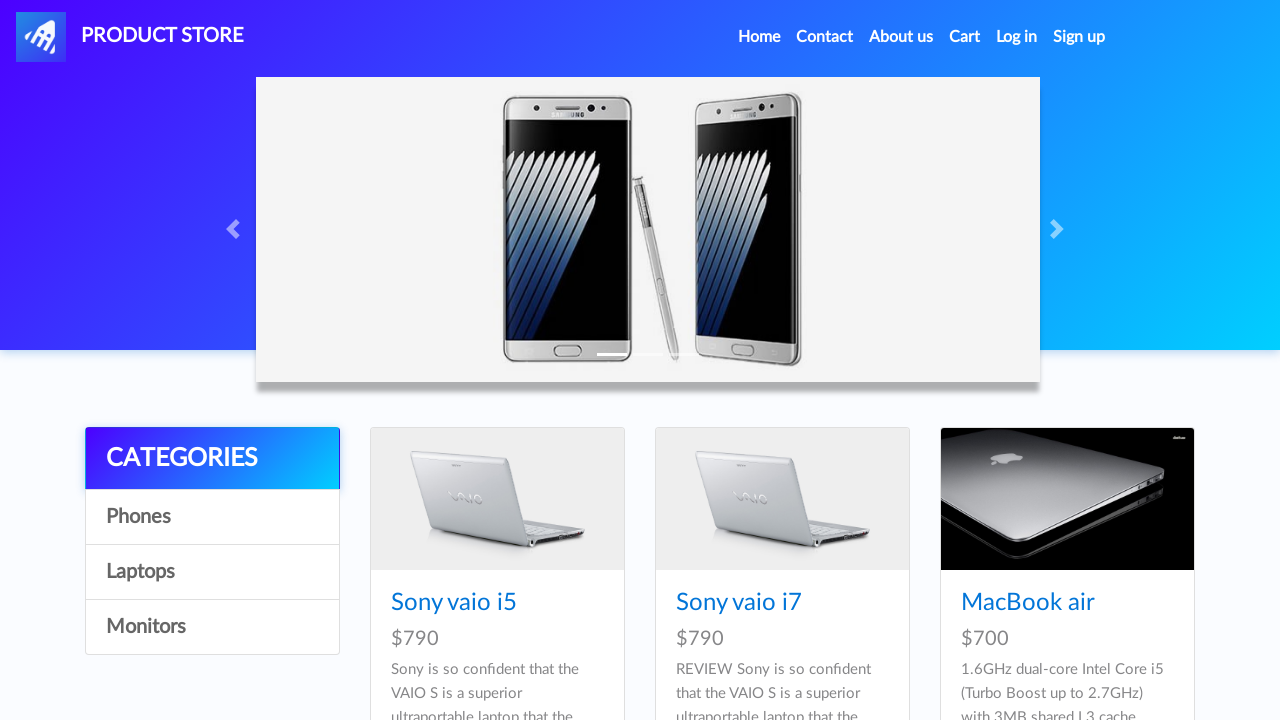

Opened MacBook Pro product in new tab using Ctrl+Click at (1033, 361) on a[href*="prod.html?idp_=15"].hrefch
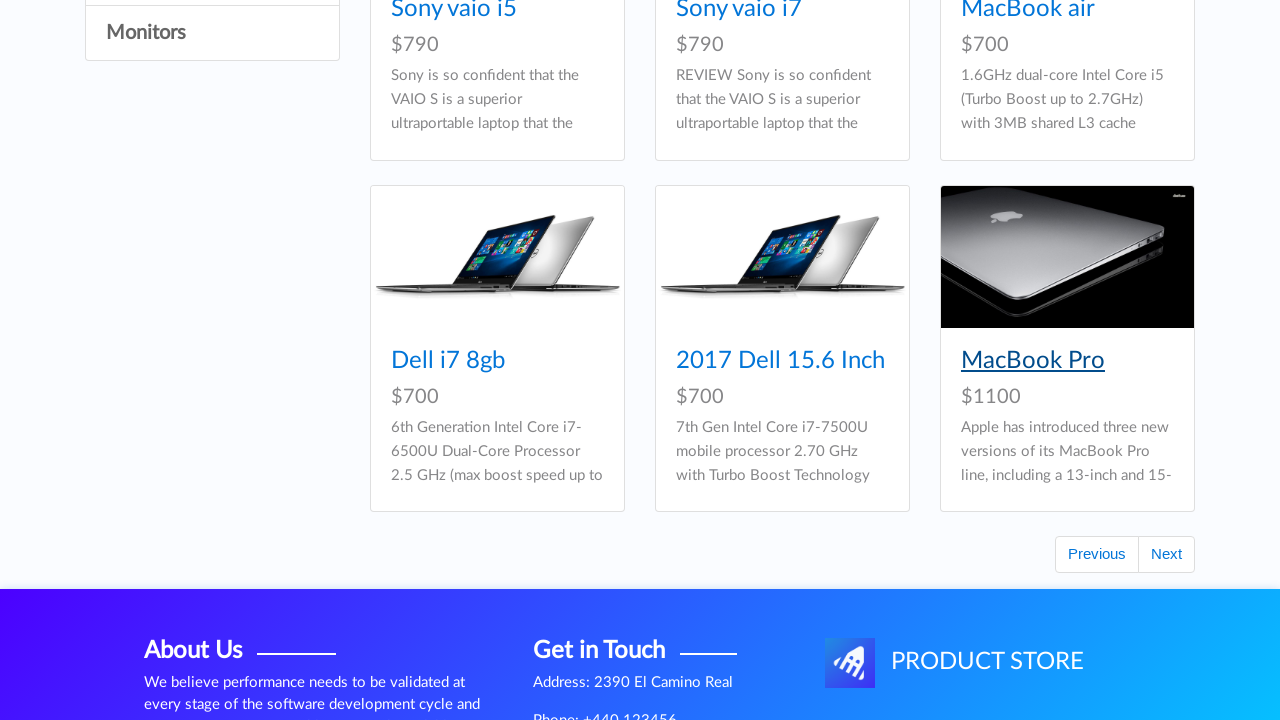

Product page loaded in new tab
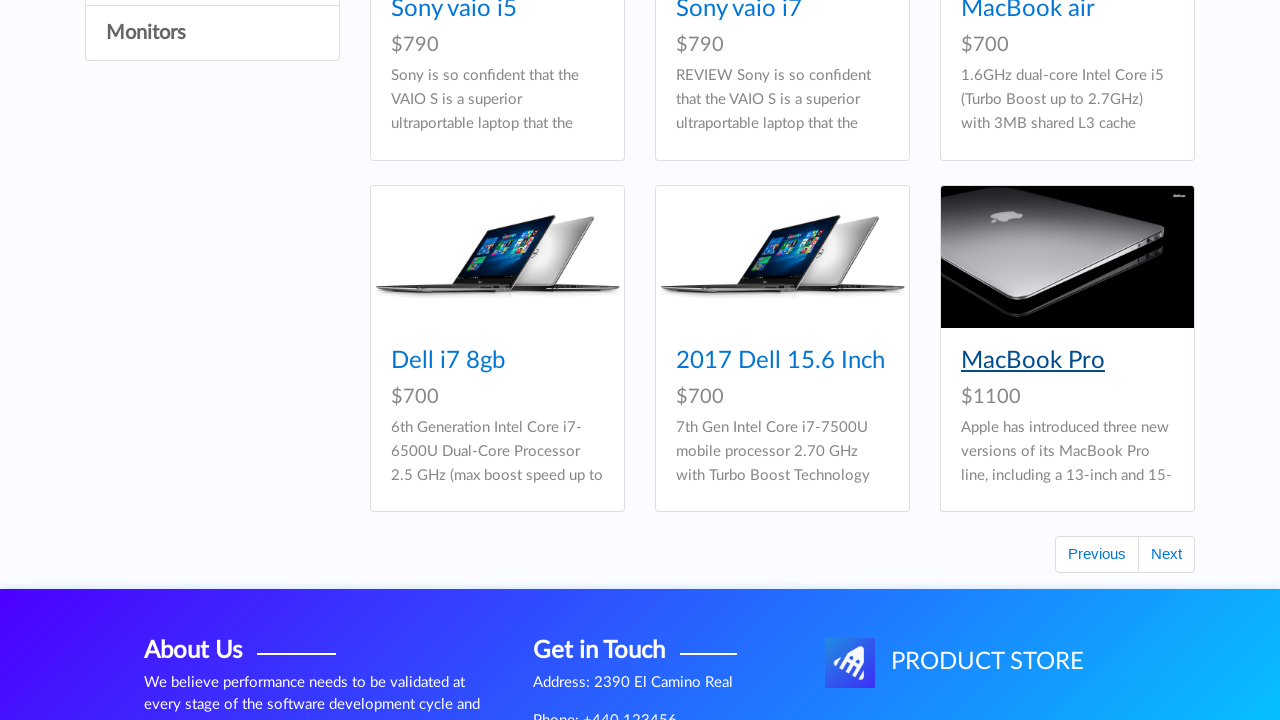

Retrieved product name: MacBook Pro
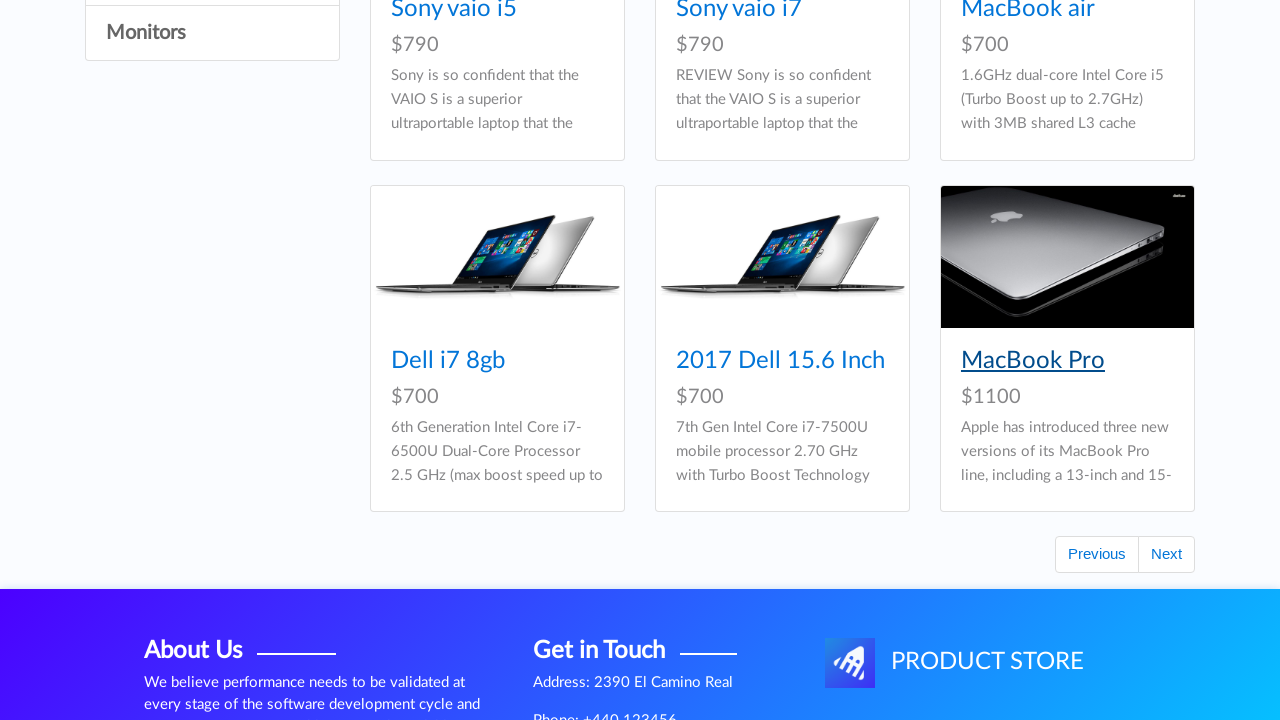

Retrieved product price: 1100
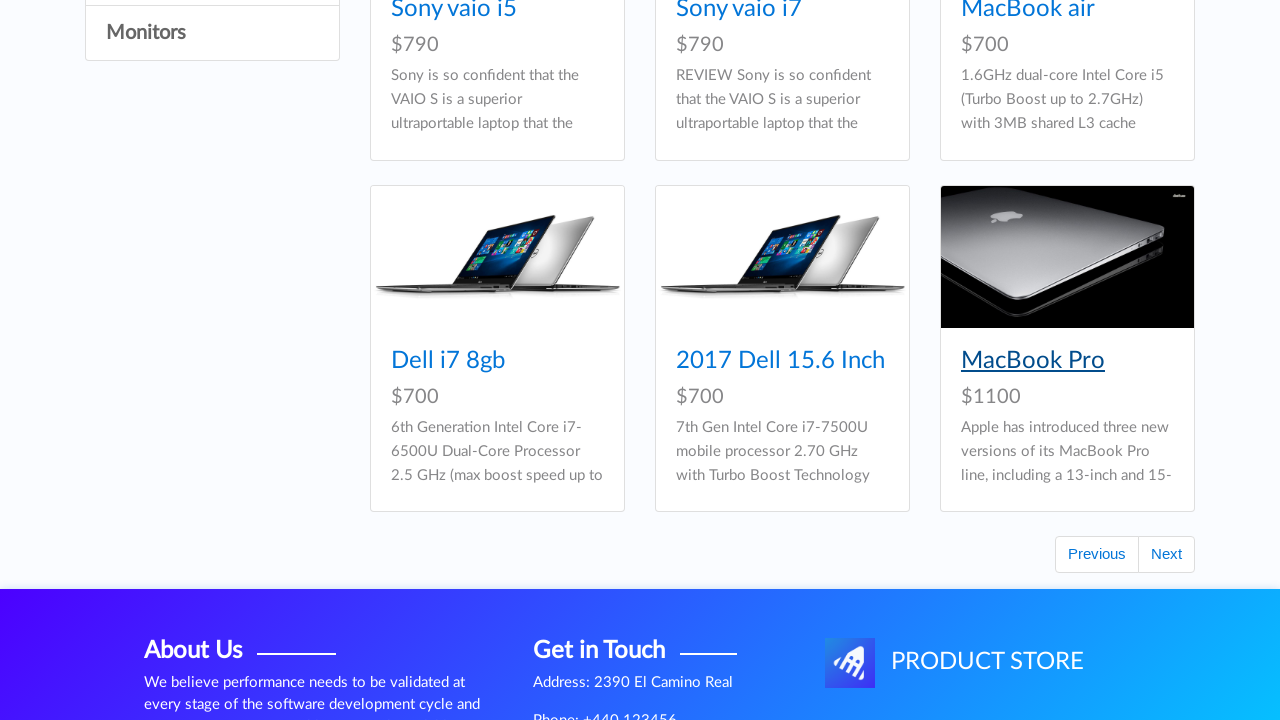

Clicked Add to Cart button at (610, 440) on a.btn.btn-success.btn-lg
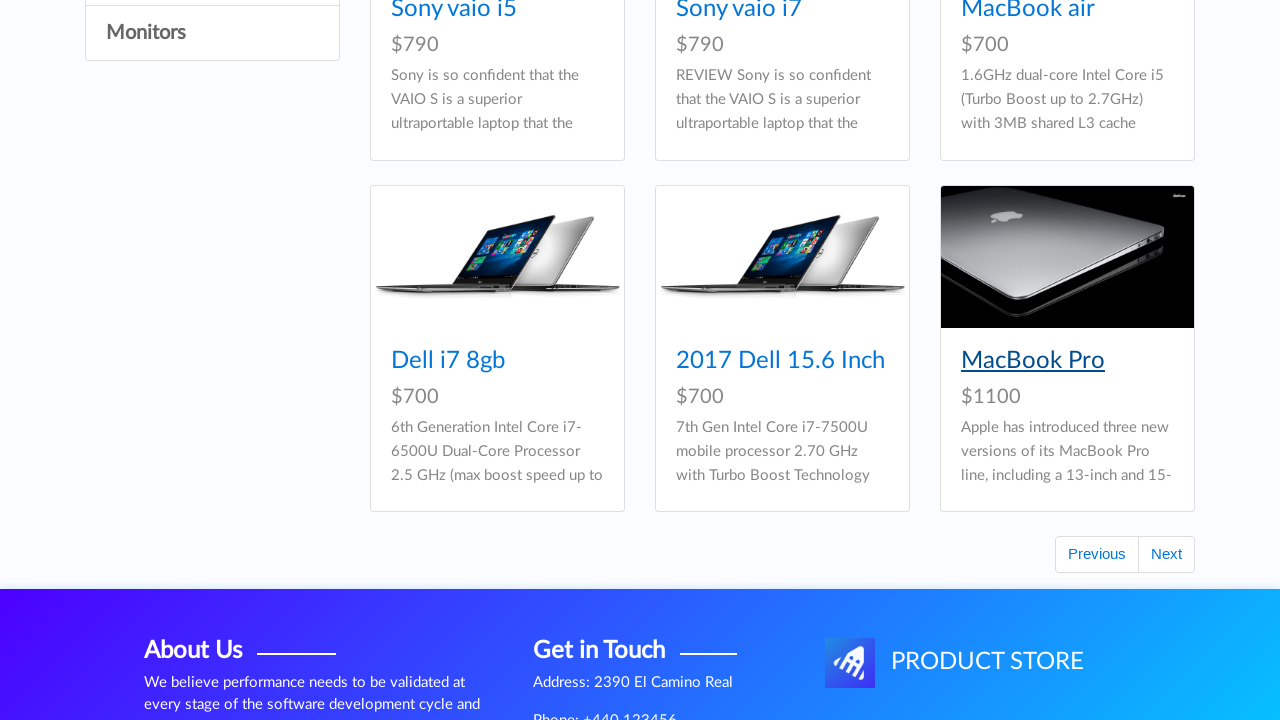

Dialog handler set up for cart confirmation
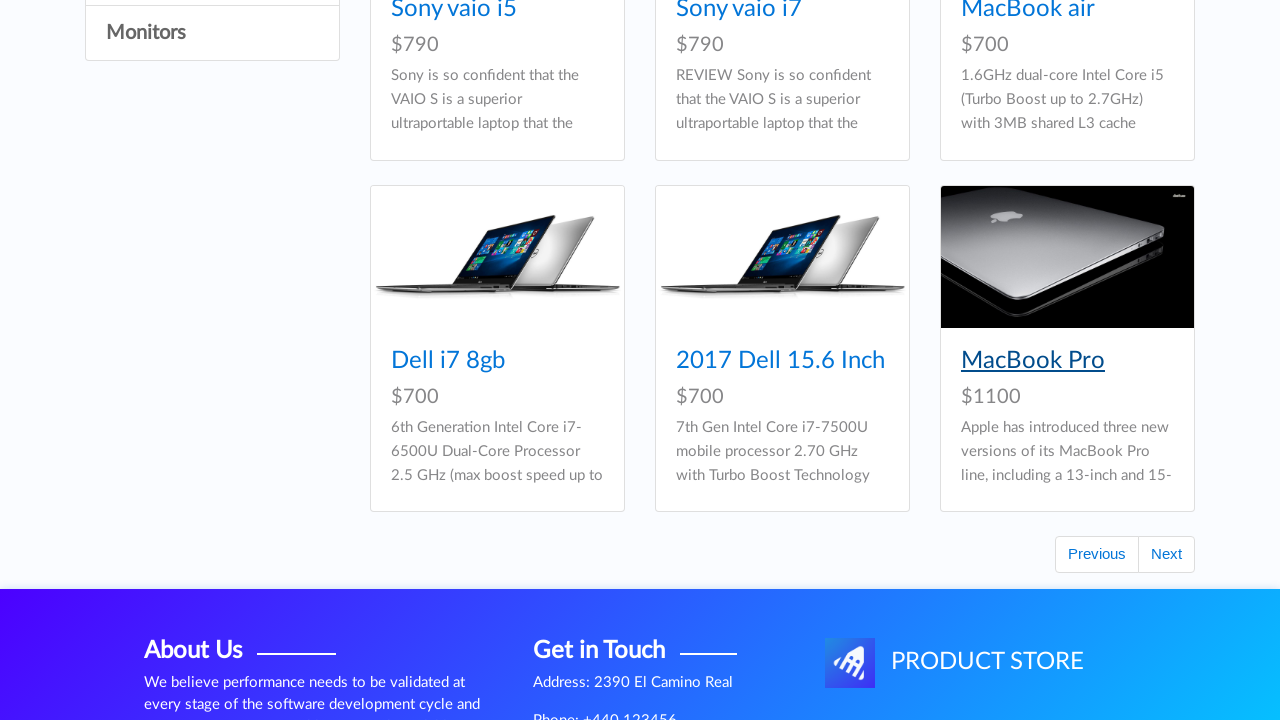

Waited for alert confirmation
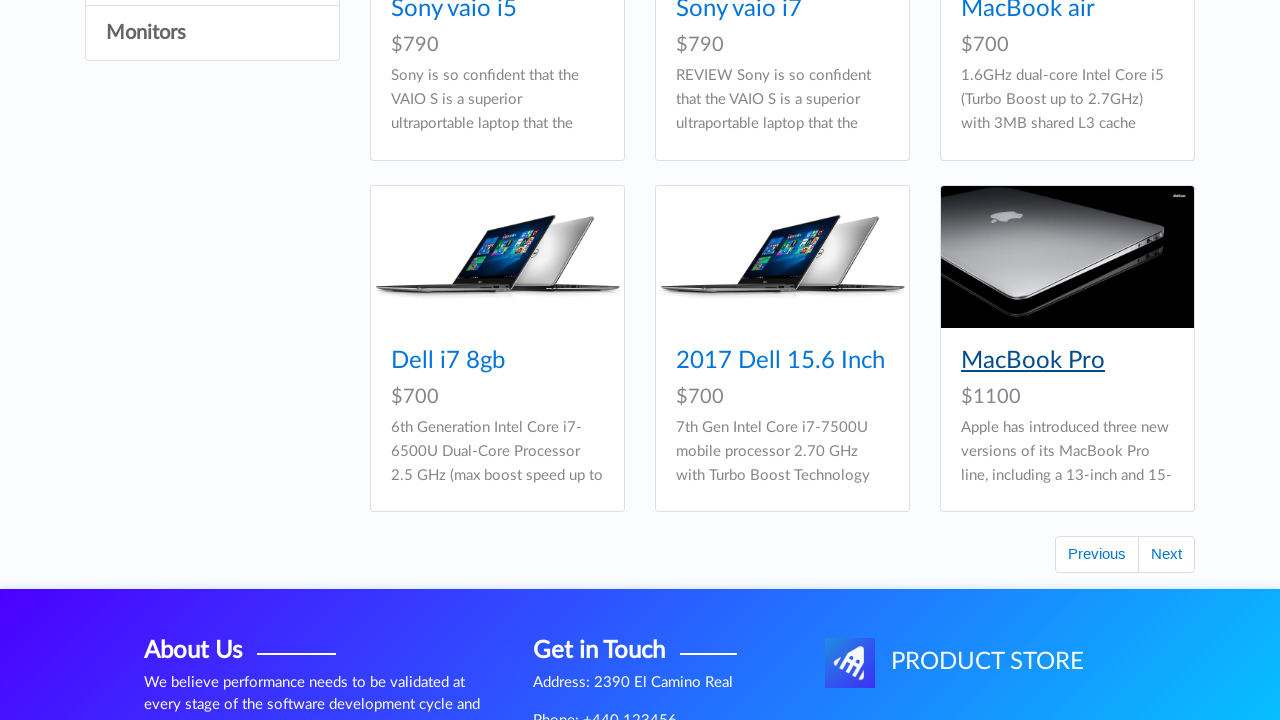

Closed product tab
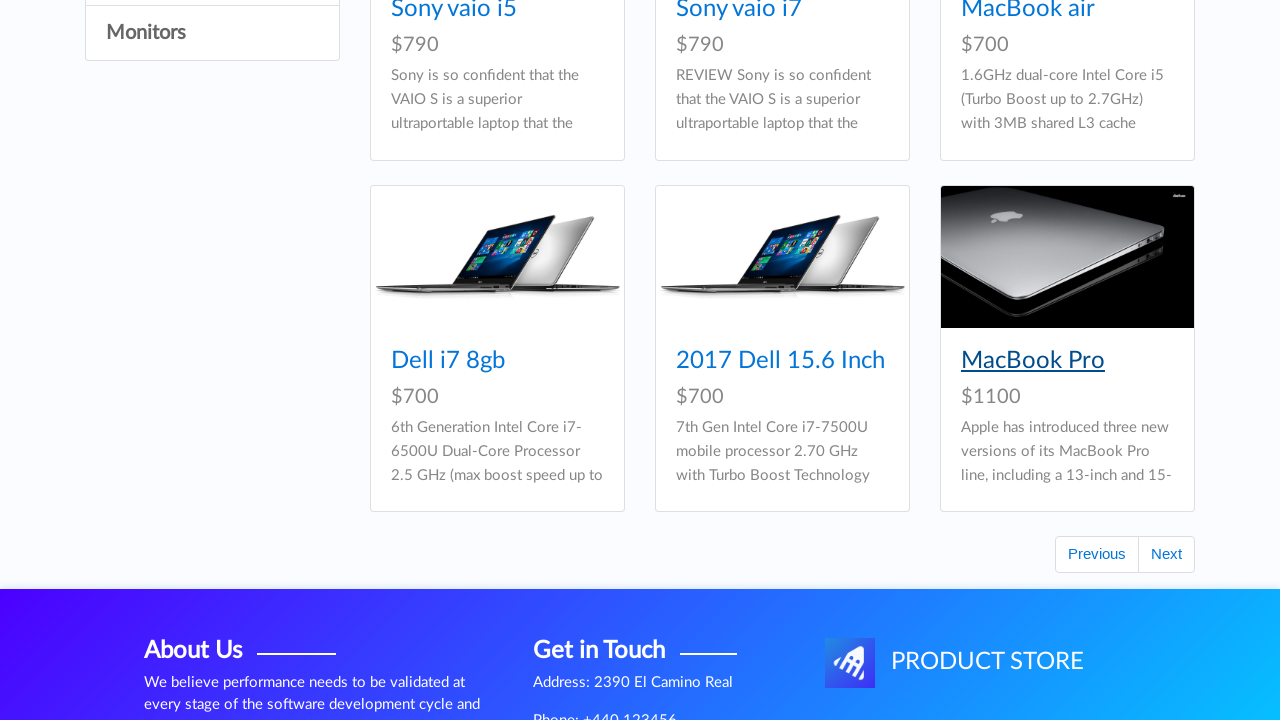

Clicked on Cart link at (965, 37) on a#cartur
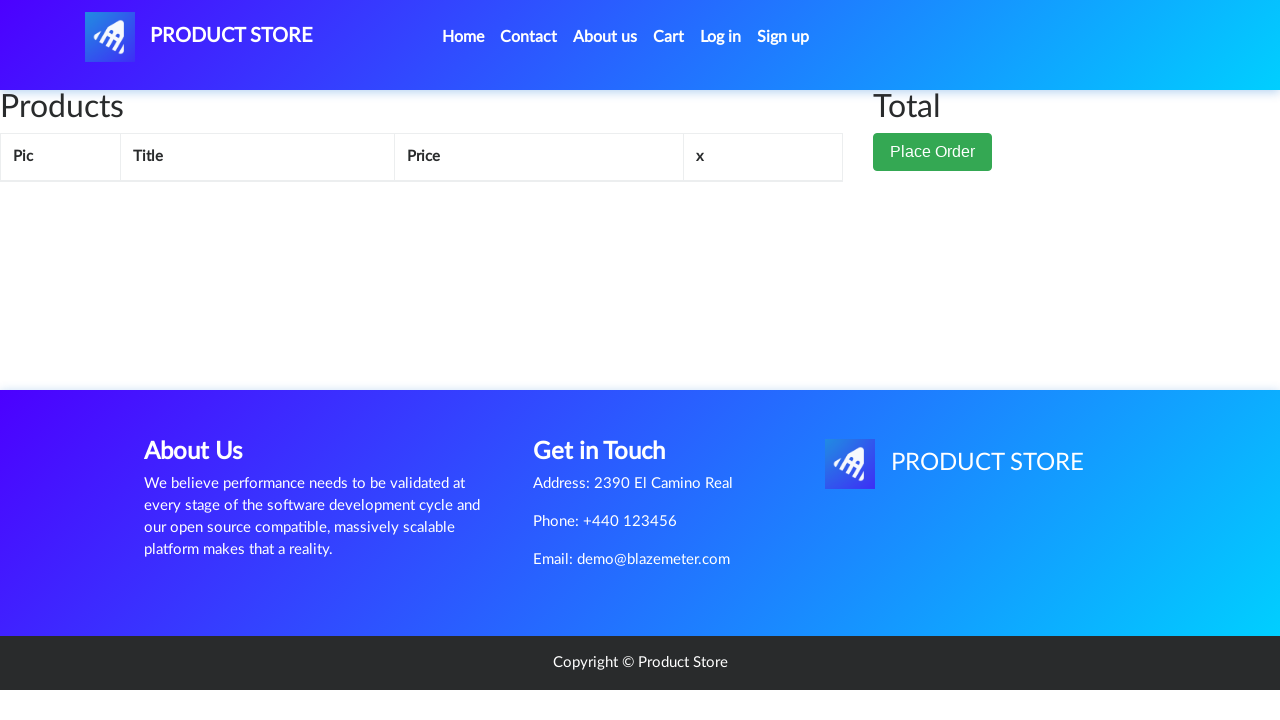

Cart table loaded
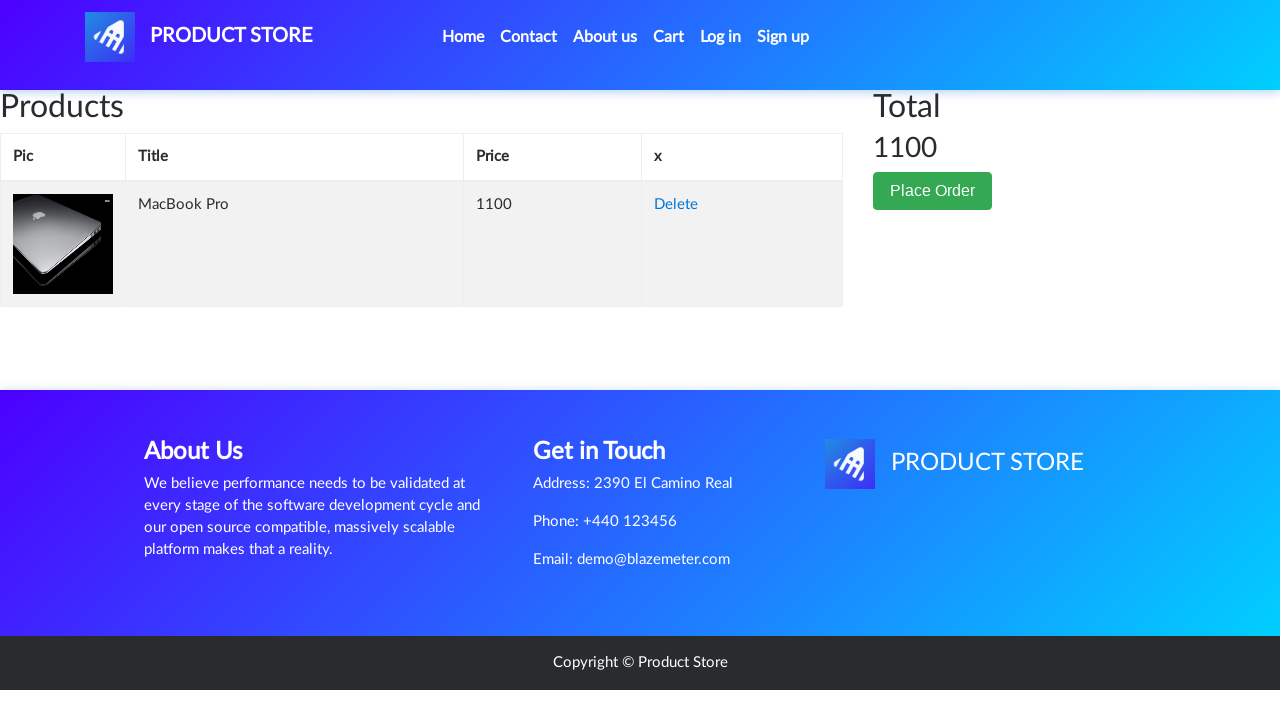

Retrieved product name from cart: MacBook Pro
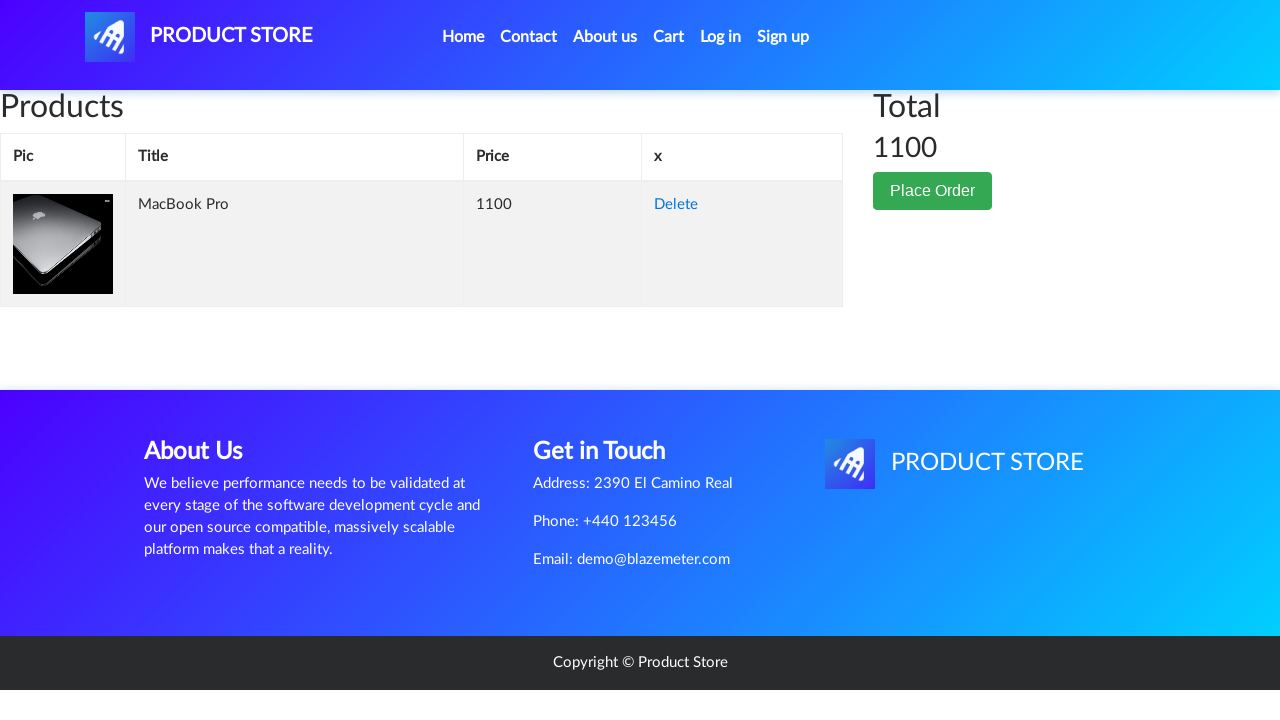

Retrieved product price from cart: 1100
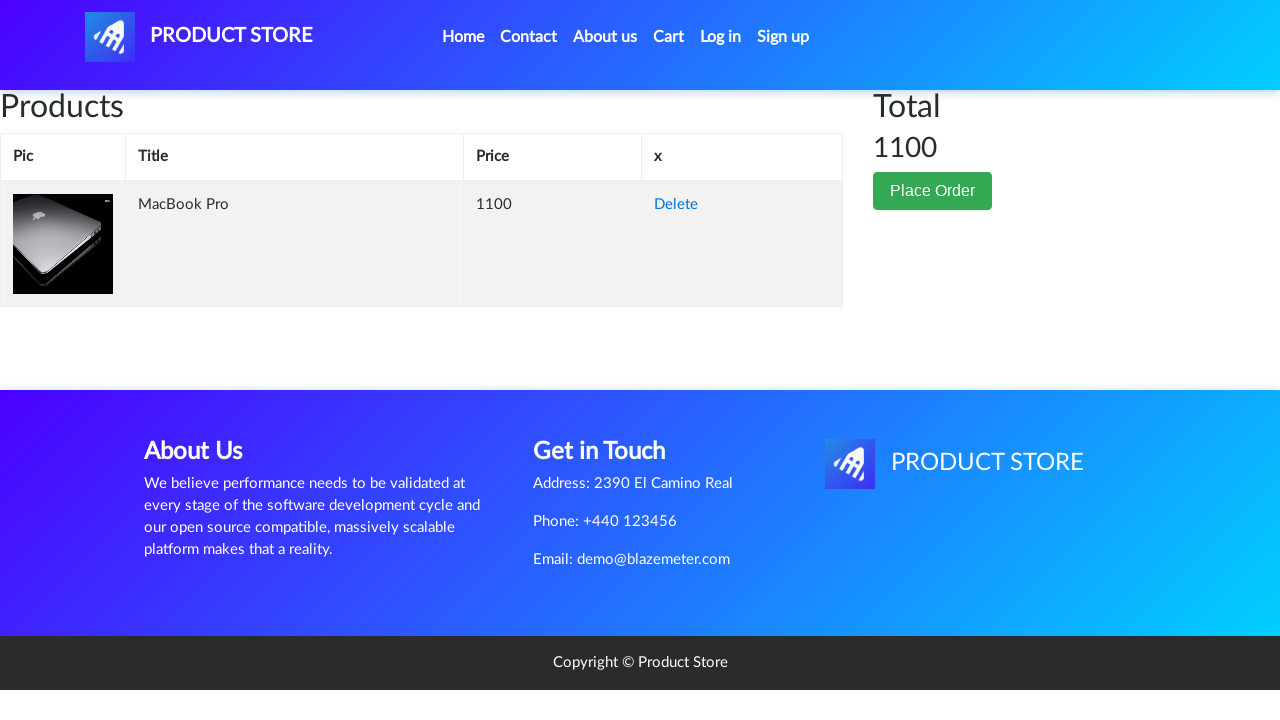

Verified product name matches between product page and cart
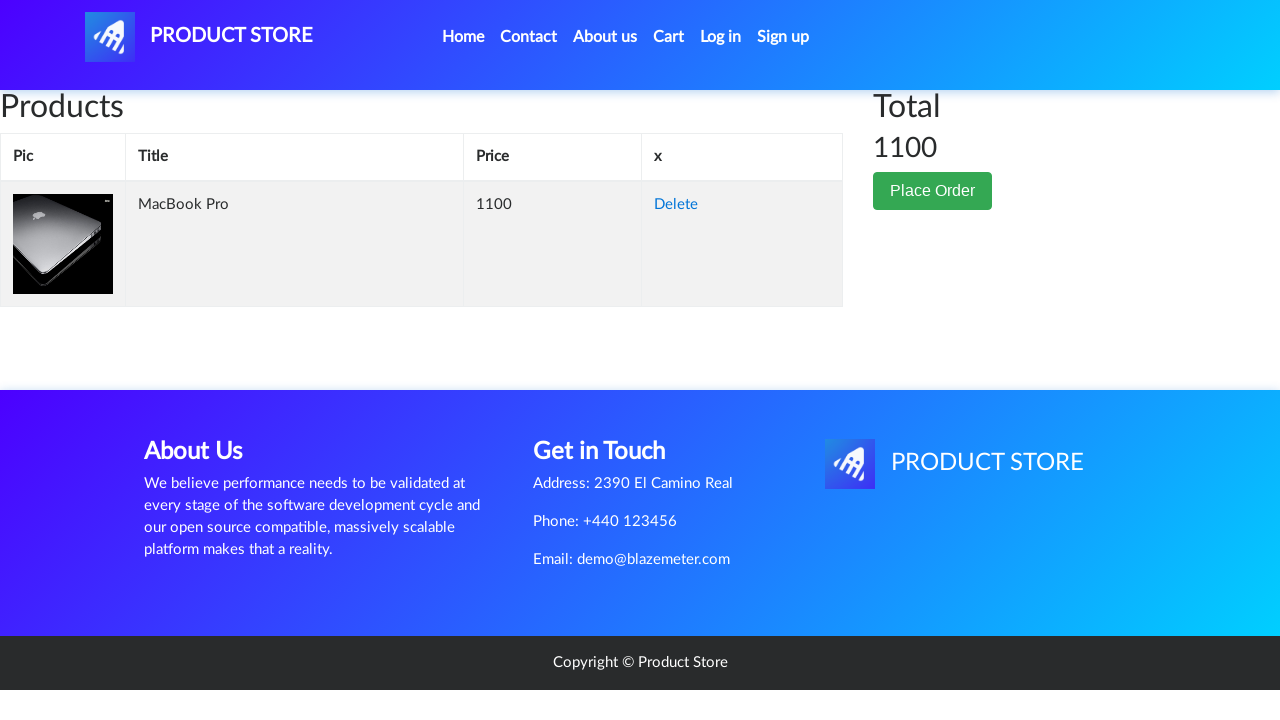

Verified product price matches between product page and cart
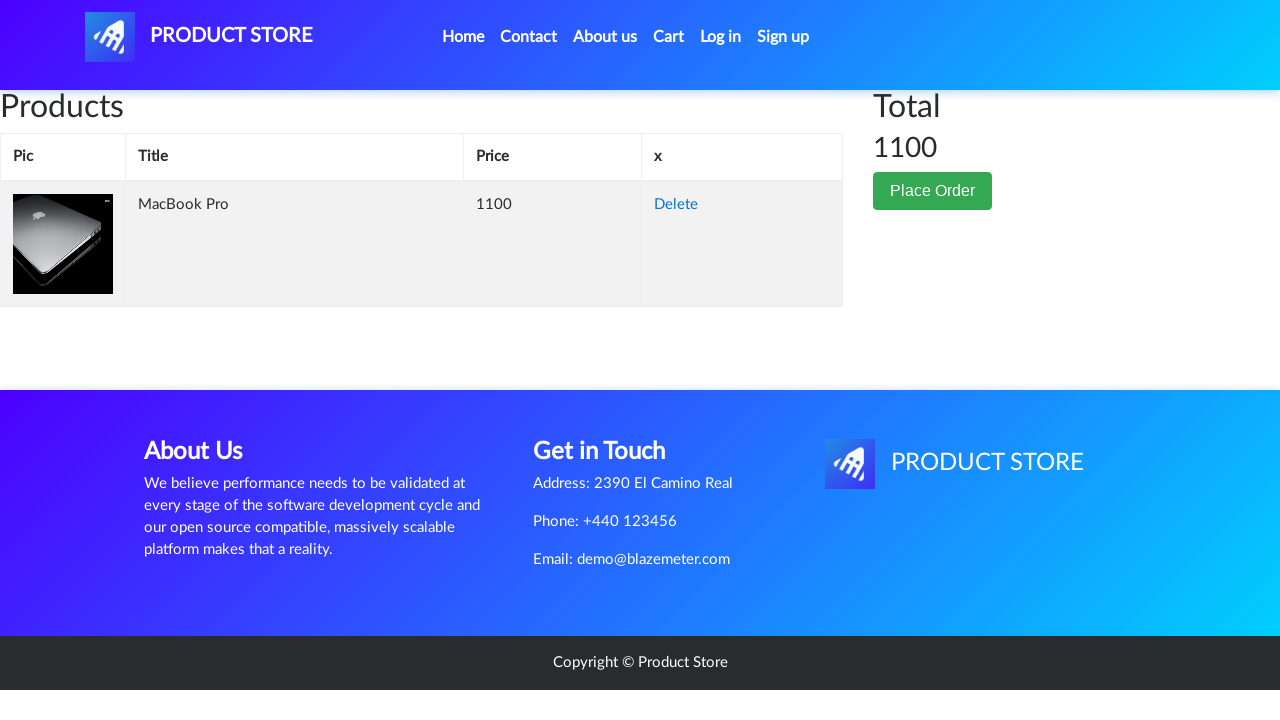

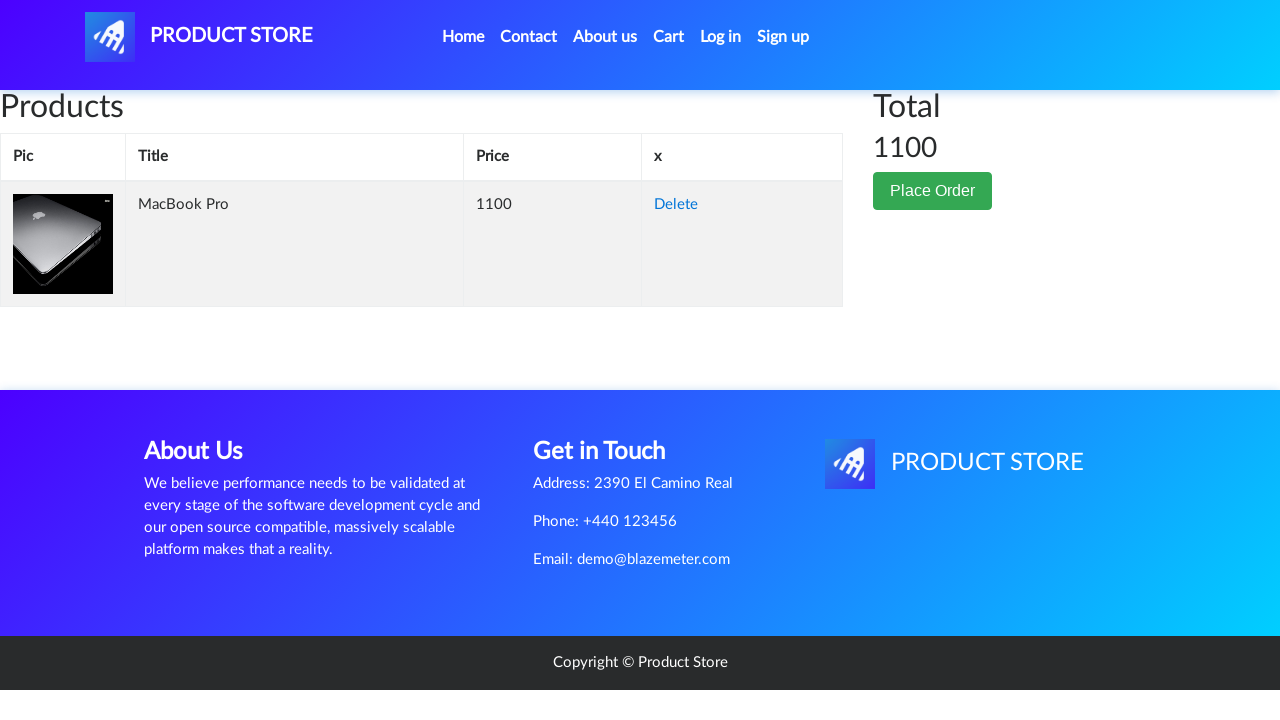